Tests drag and drop functionality by dragging column A to column B and verifying the columns swap positions

Starting URL: https://the-internet.herokuapp.com/

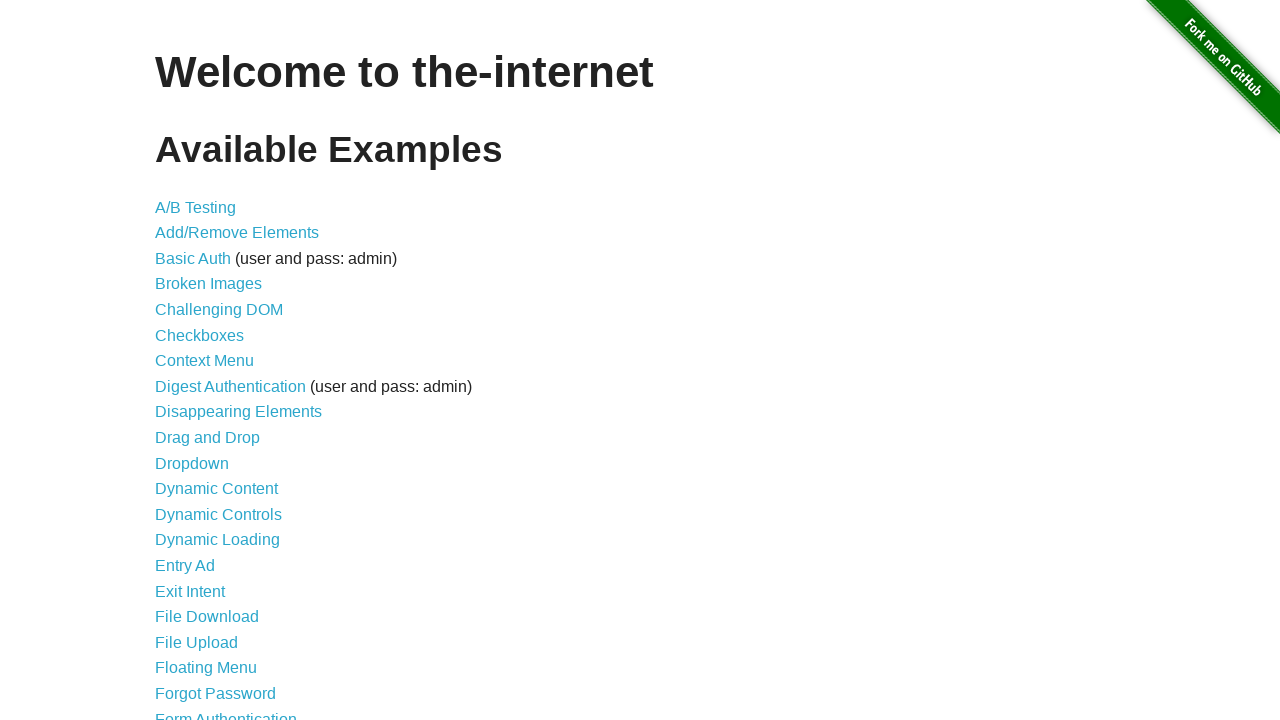

Clicked on Drag and Drop link at (208, 438) on text=Drag and Drop
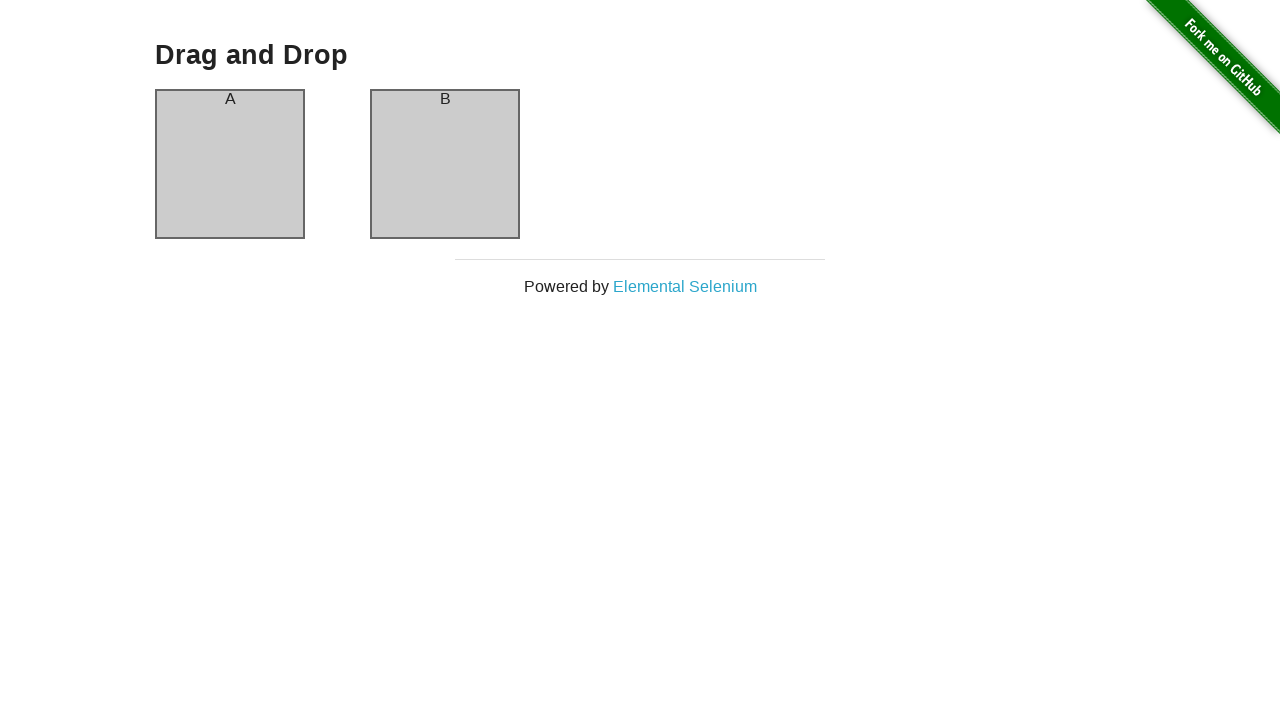

Column A is now visible
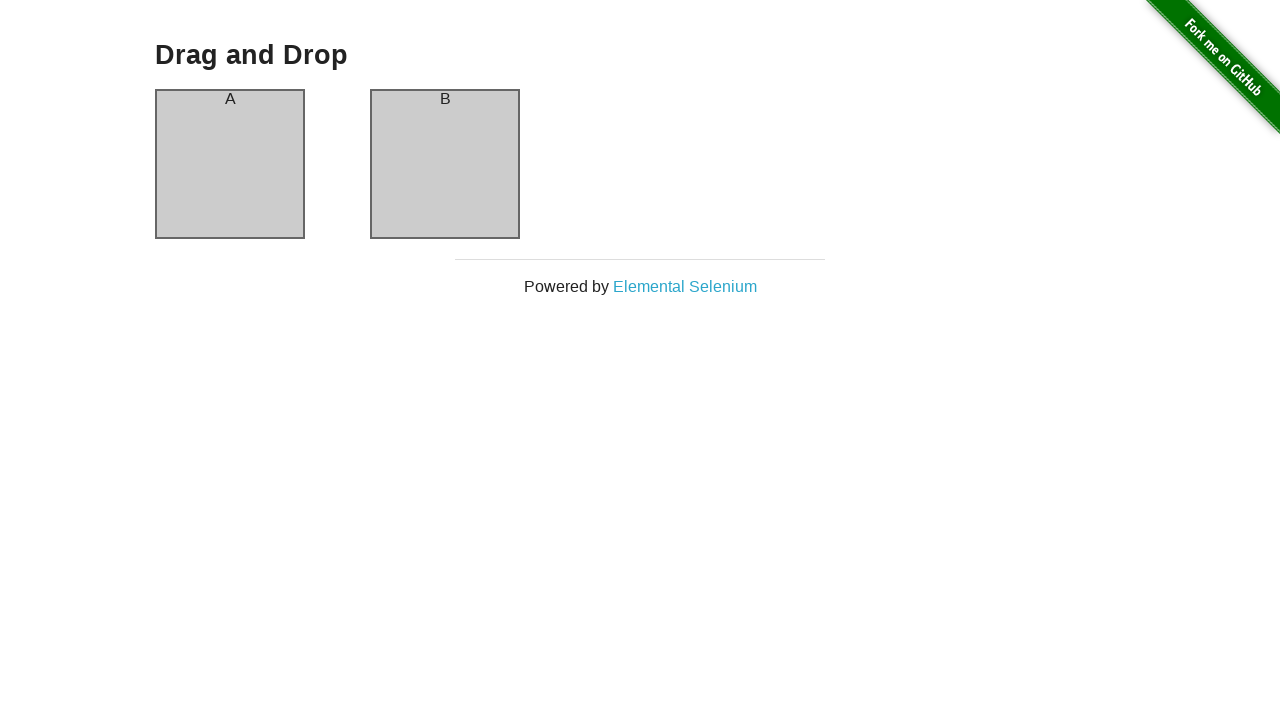

Column B is now visible
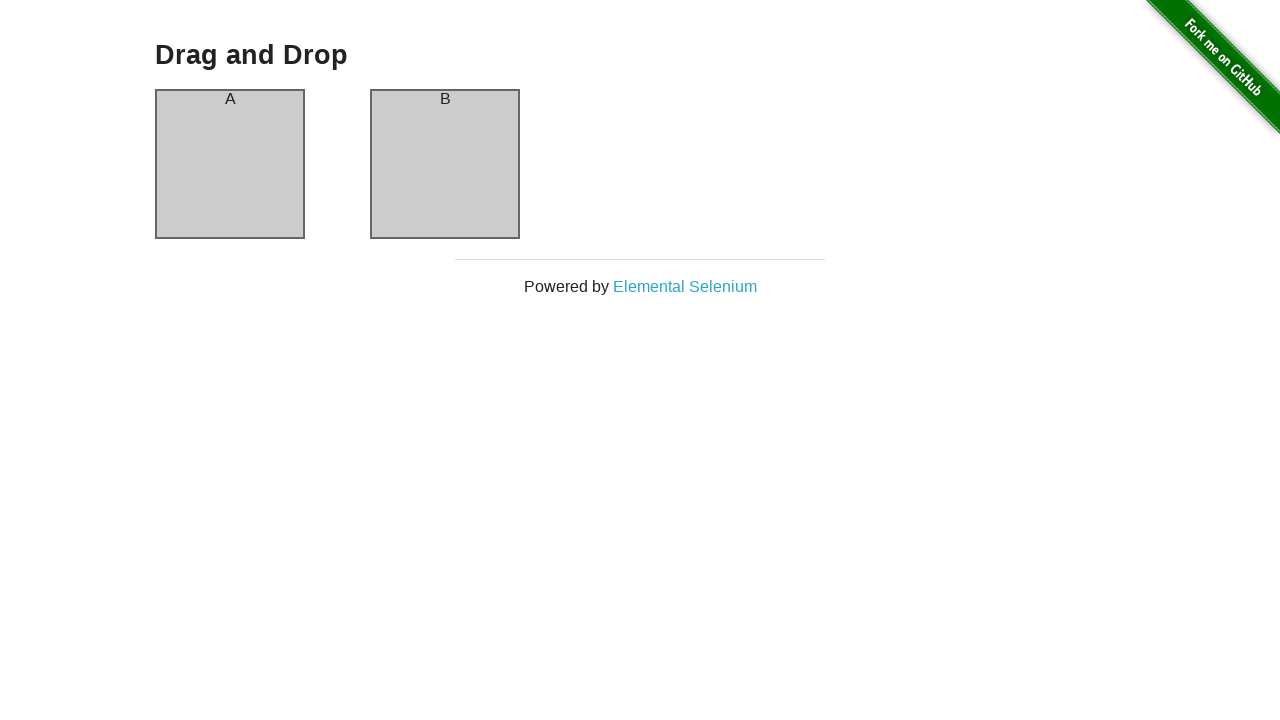

Dragged column A to column B at (445, 164)
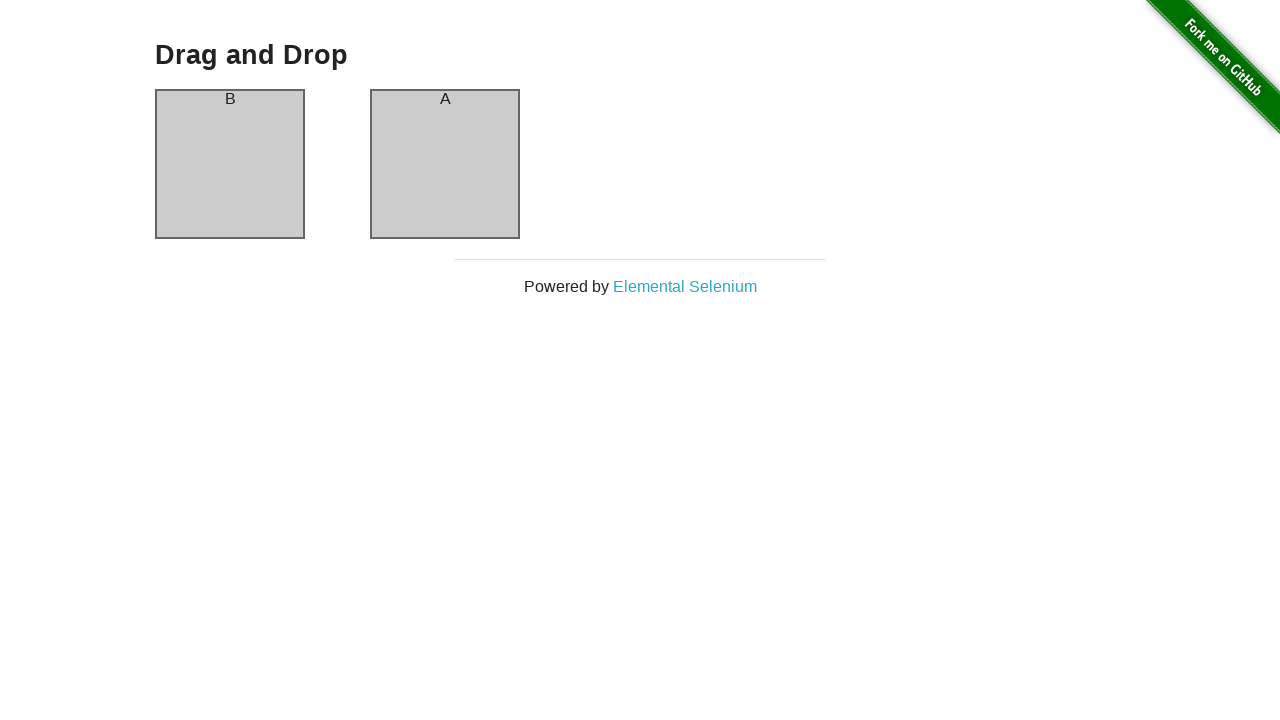

Verified that columns have swapped positions
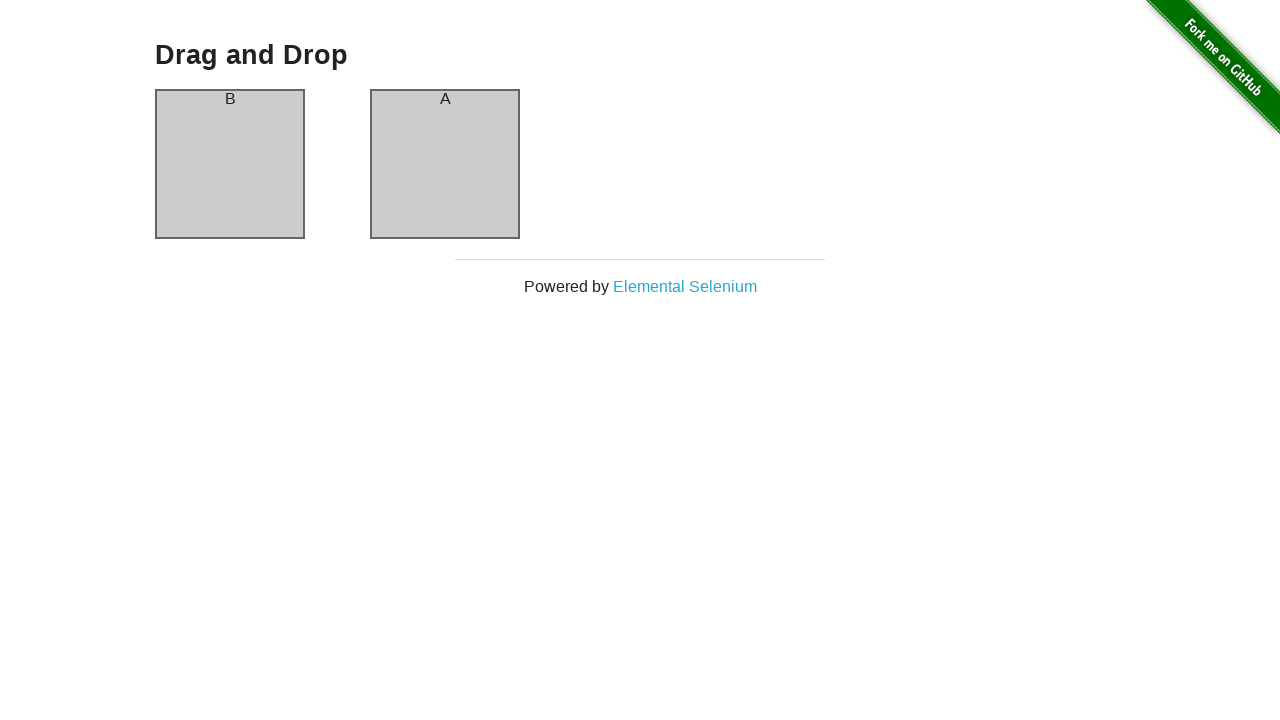

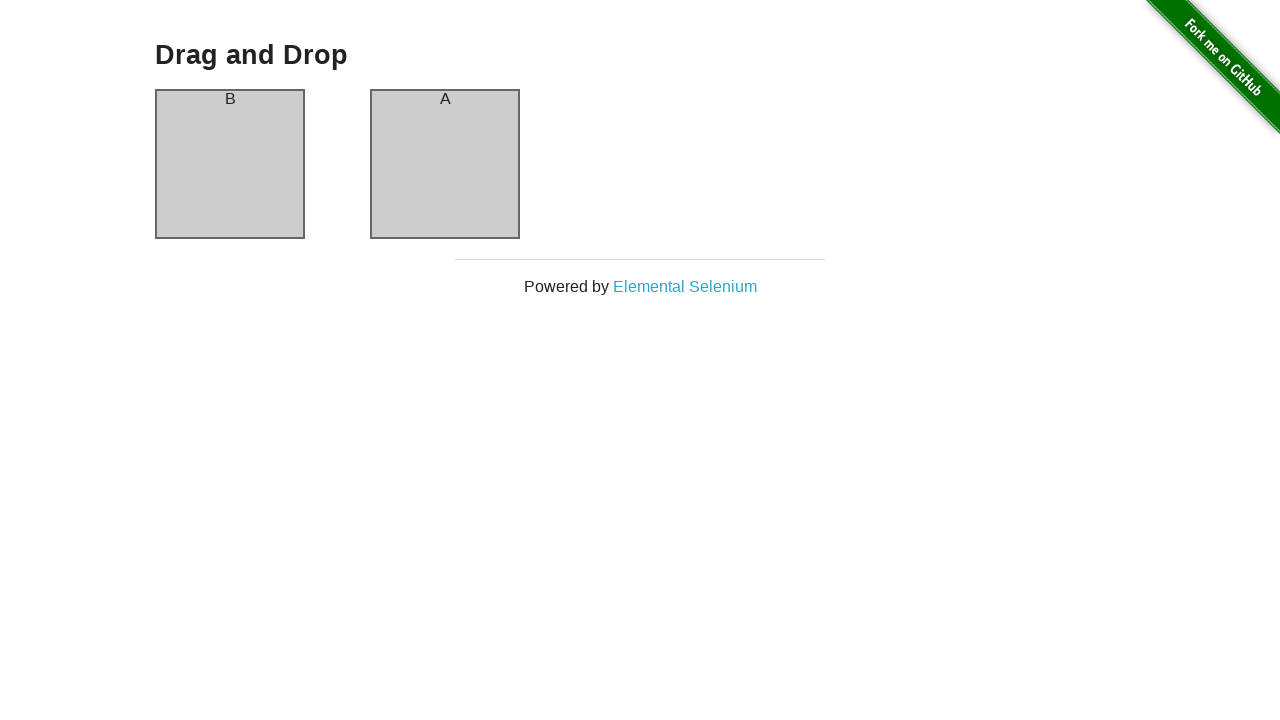